Tests autocomplete/autosuggest functionality by typing partial text and selecting a matching option from the dropdown suggestions

Starting URL: https://rahulshettyacademy.com/dropdownsPractise/#

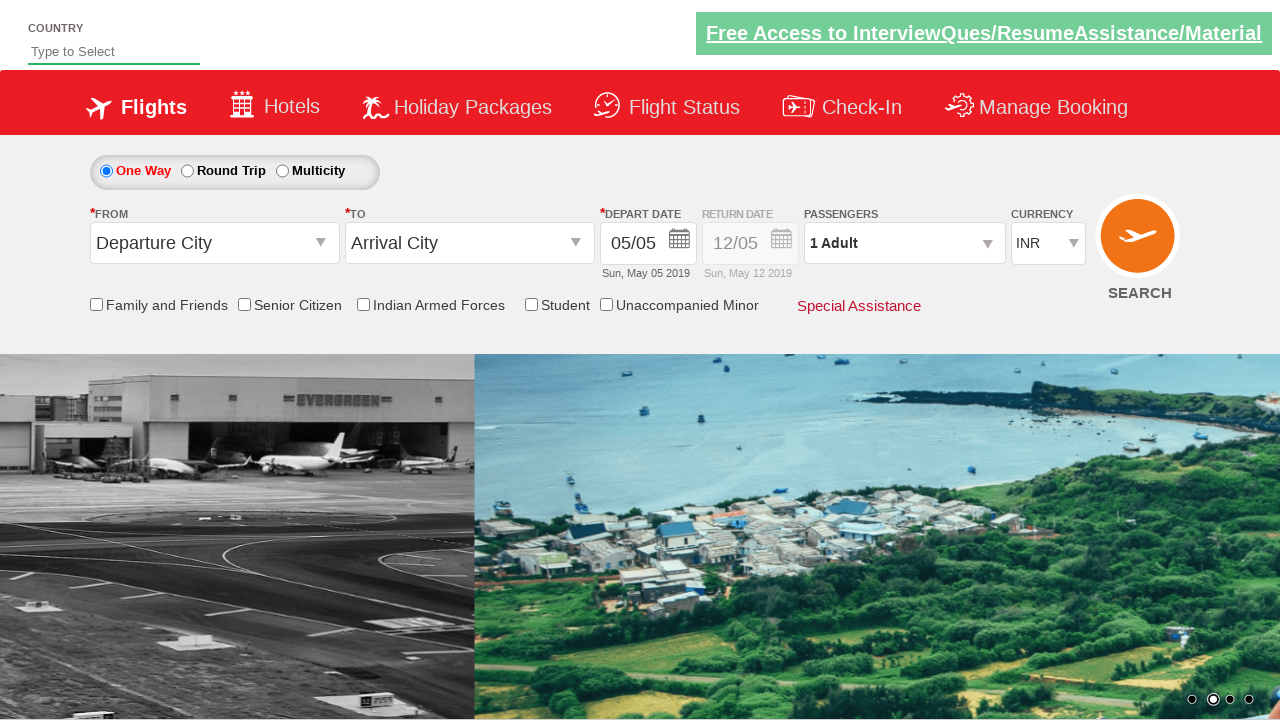

Typed 'in' in autosuggest field to trigger autocomplete suggestions on #autosuggest
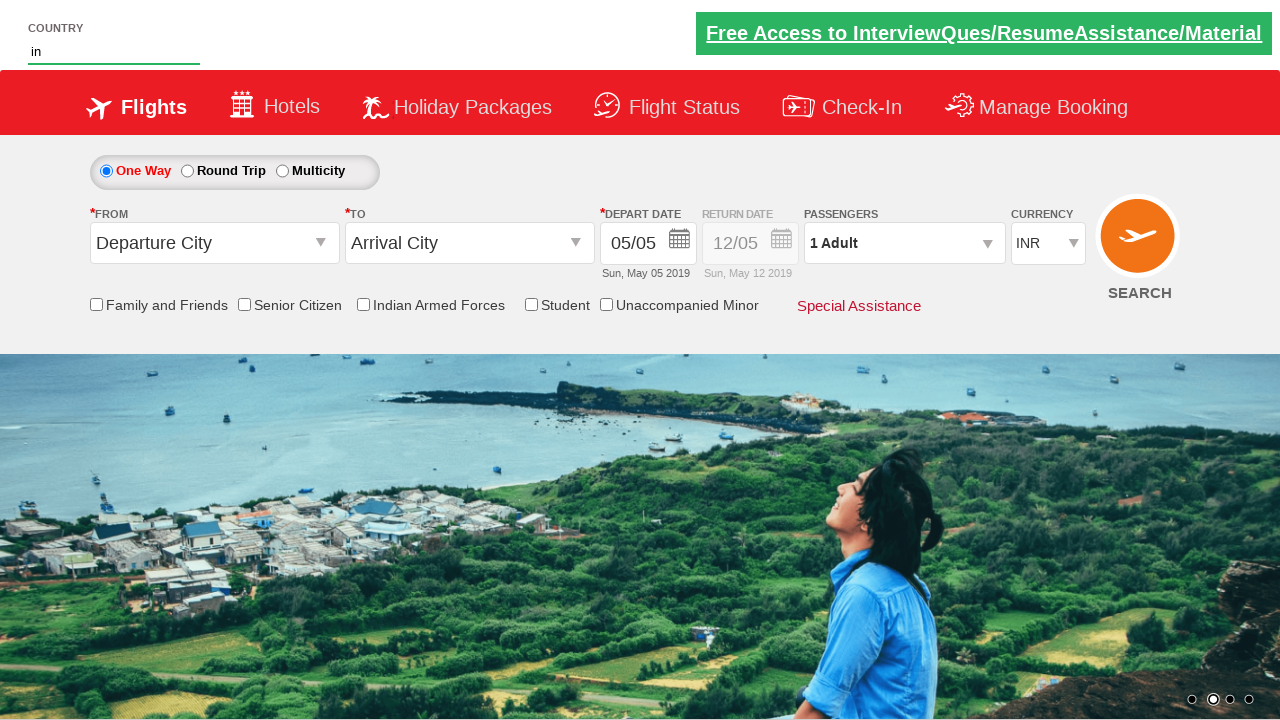

Autocomplete suggestions dropdown appeared
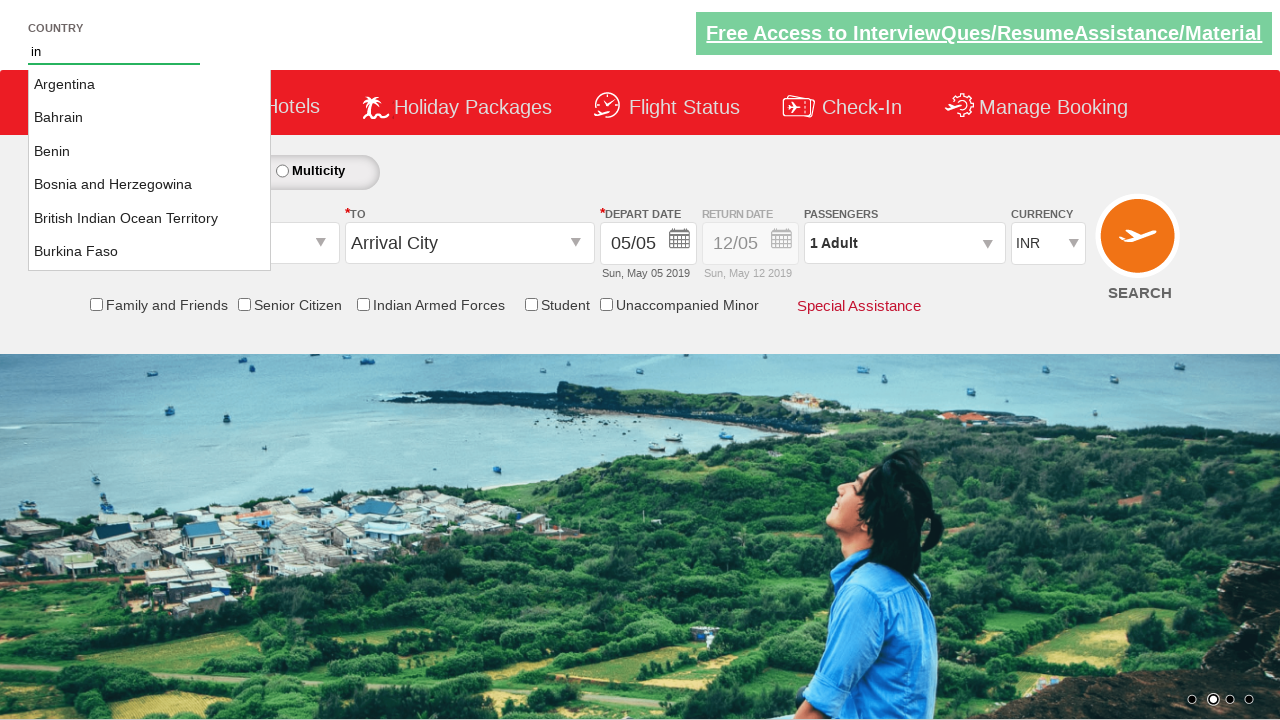

Selected 'India' option from autosuggest dropdown at (150, 218) on .ui-menu-item a:has-text('India')
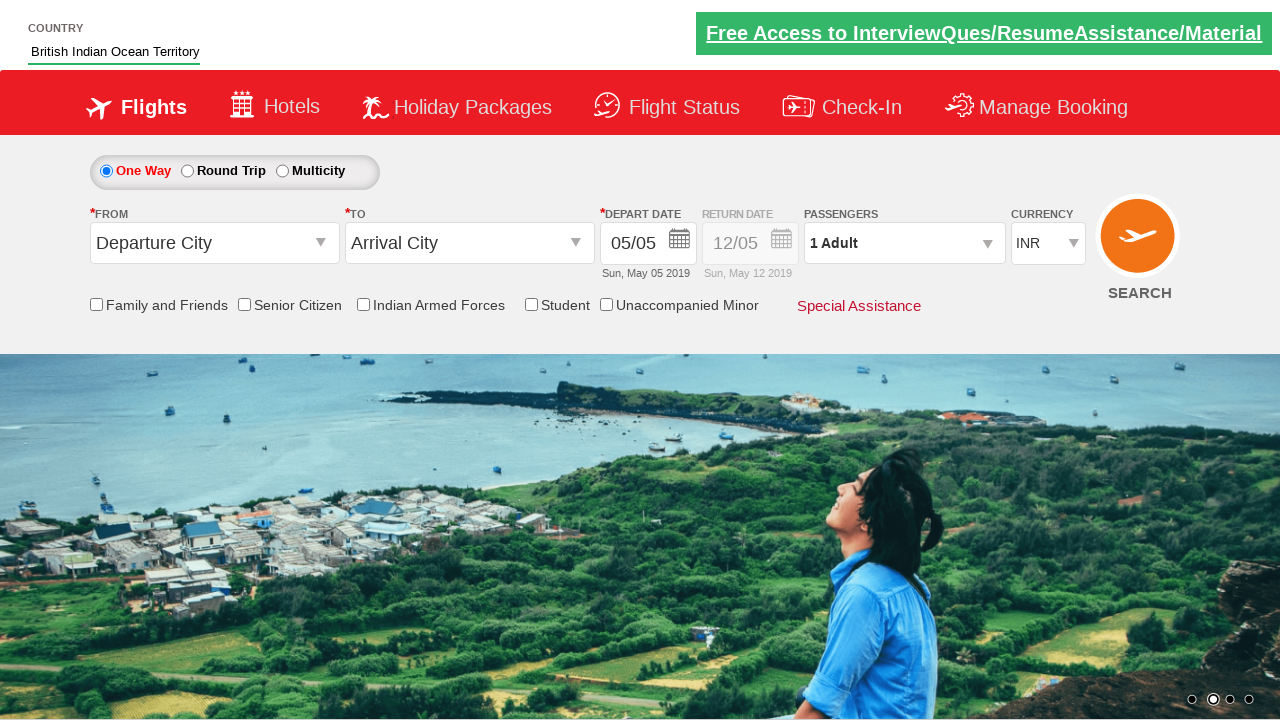

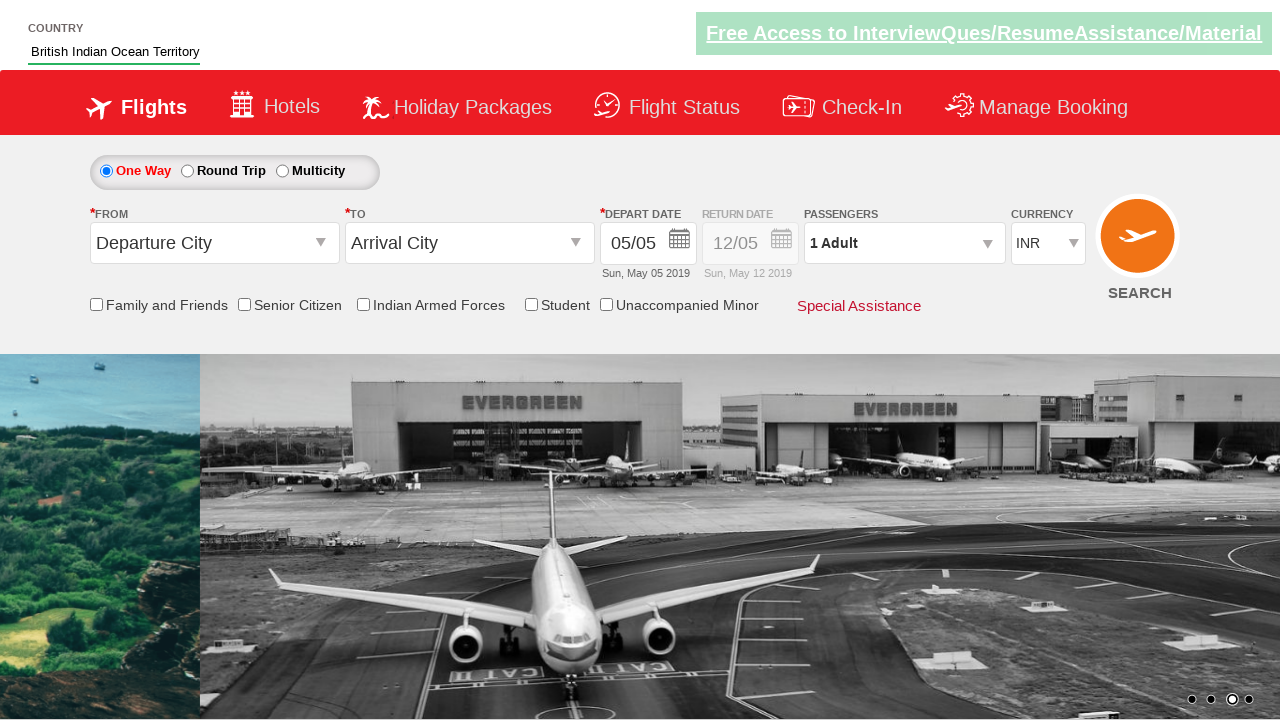